Tests menu navigation by hovering over nested menu items to reveal sub-menu options

Starting URL: https://demoqa.com/menu

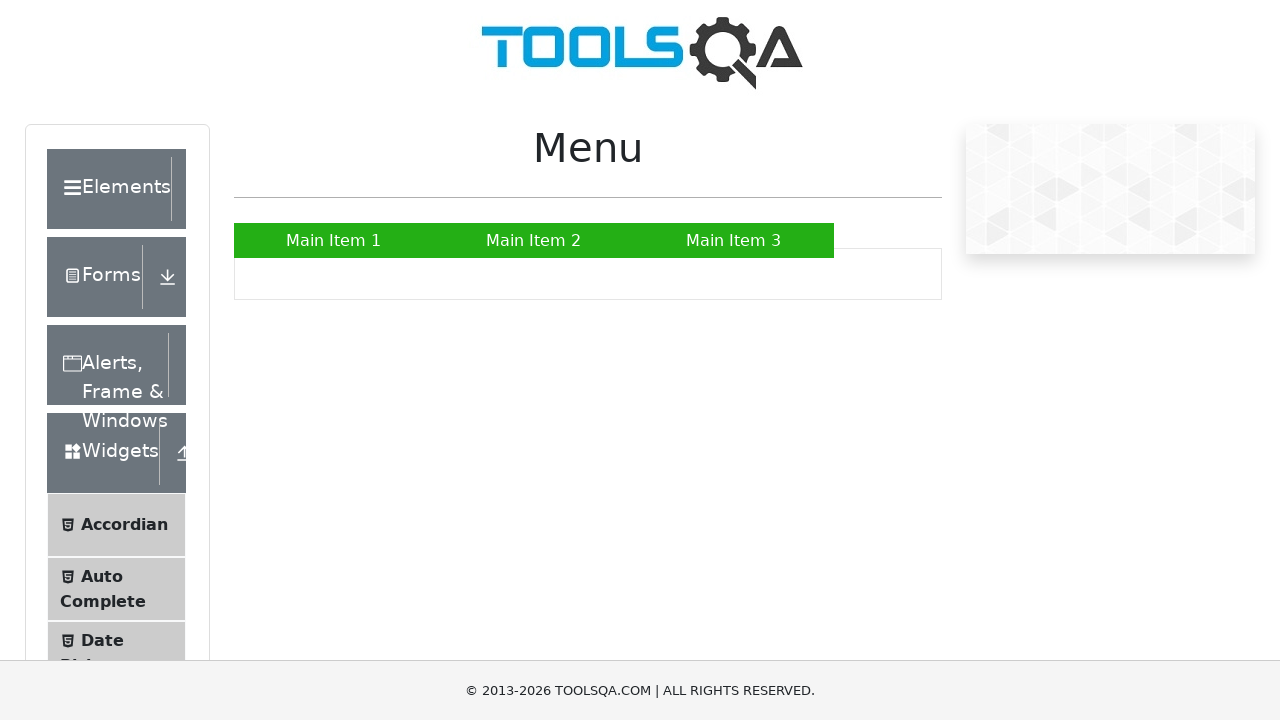

Hovered over 'Main Item 2' to reveal main menu at (534, 240) on xpath=//a[text()='Main Item 2']
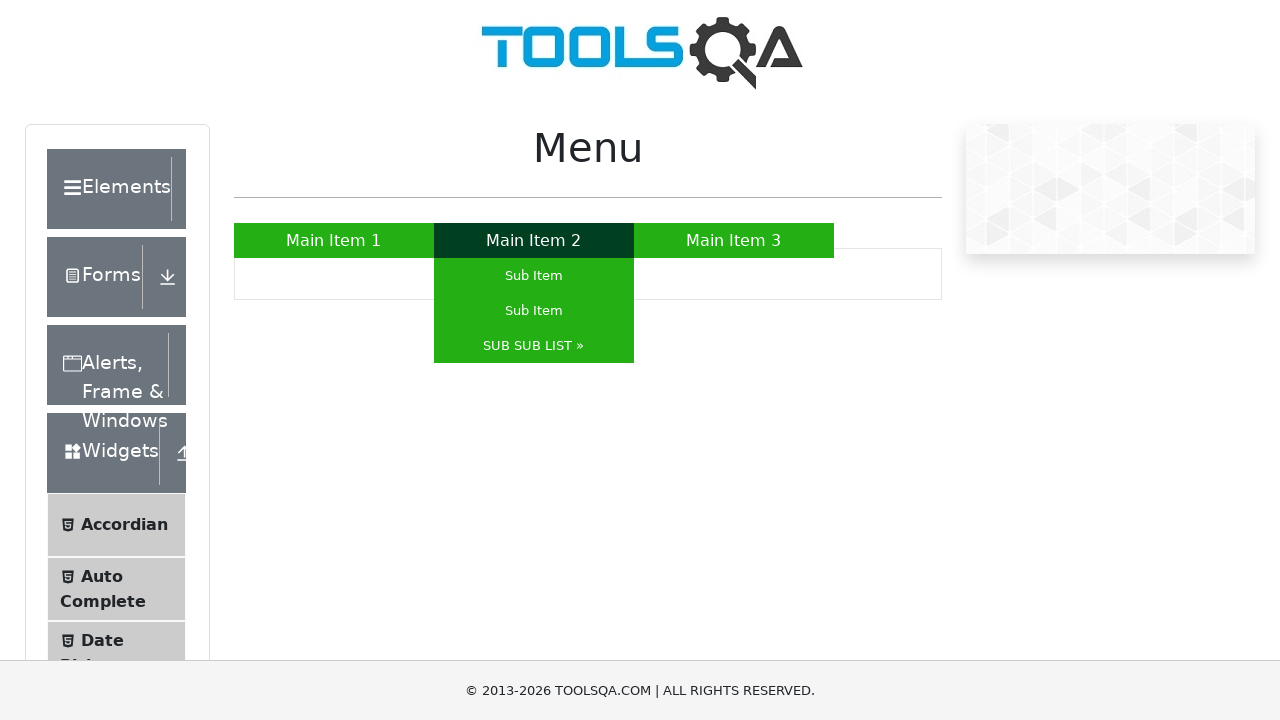

Hovered over 'SUB SUB LIST »' to reveal nested sub-menu at (534, 346) on xpath=//a[text()='SUB SUB LIST »']
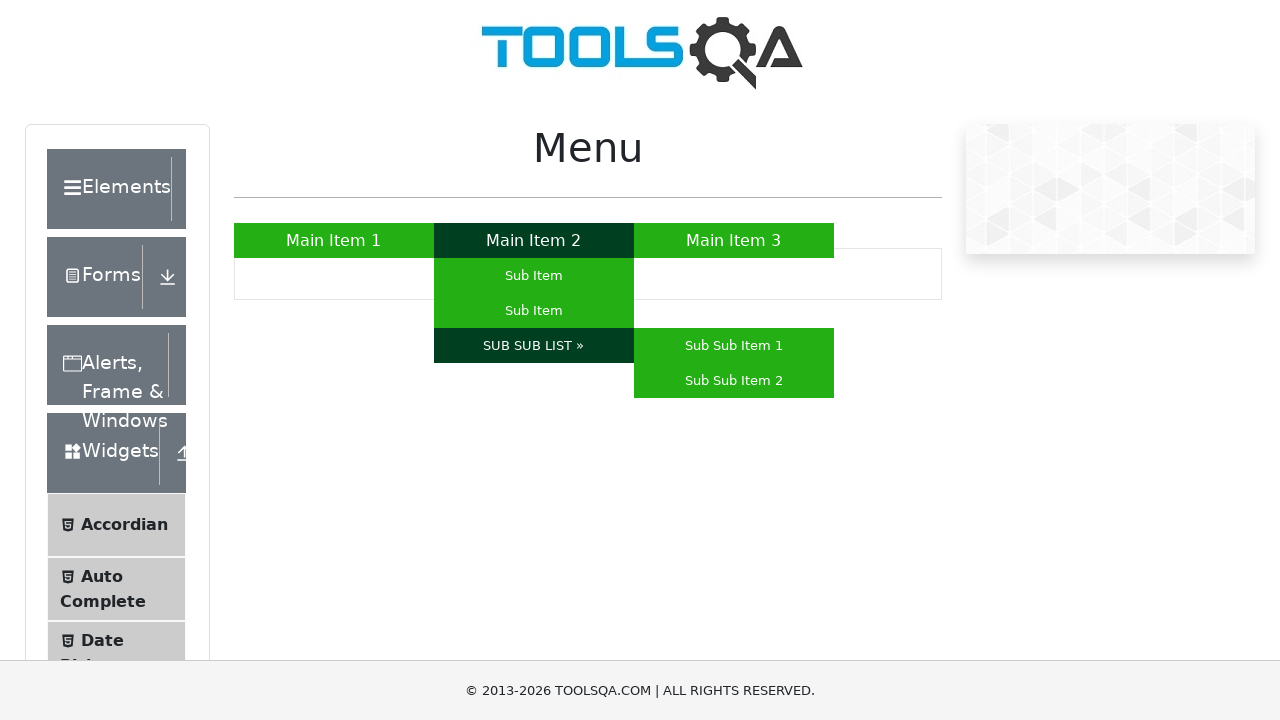

Hovered over 'Sub Sub Item 1' in the nested menu at (734, 346) on xpath=//a[text()='Sub Sub Item 1']
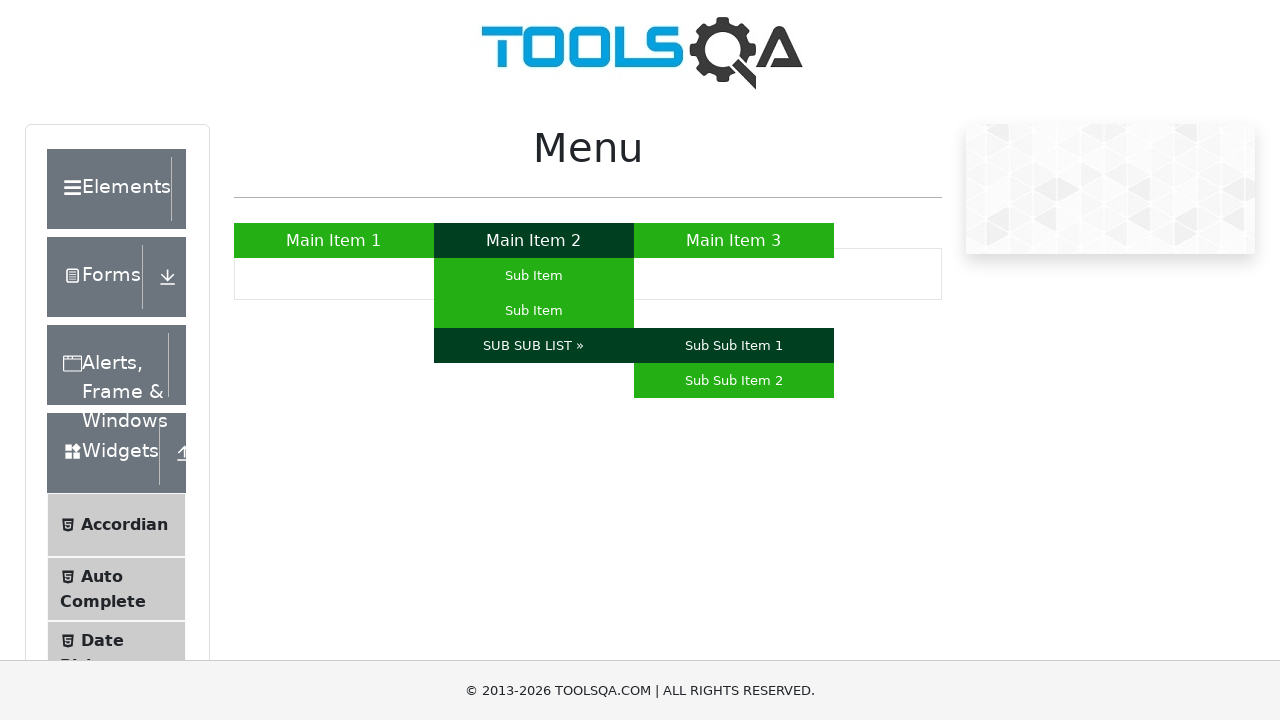

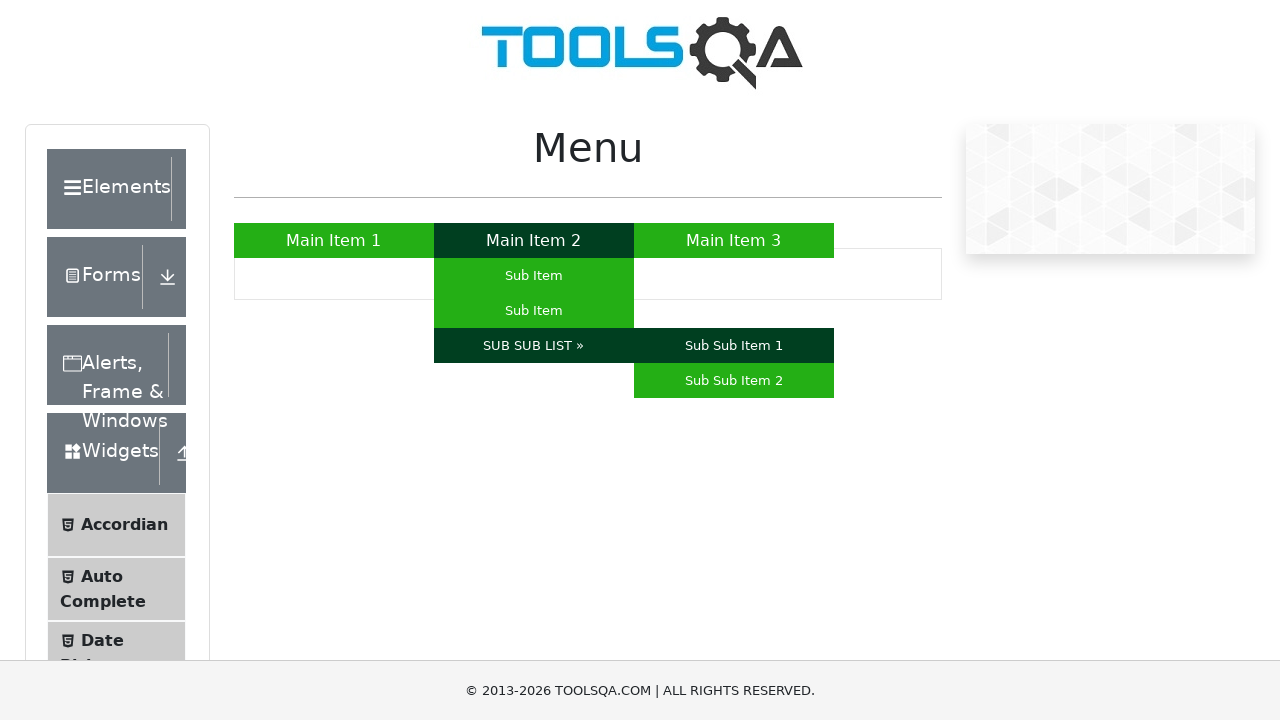